Tests that edits are saved when the input loses focus (blur event)

Starting URL: https://demo.playwright.dev/todomvc

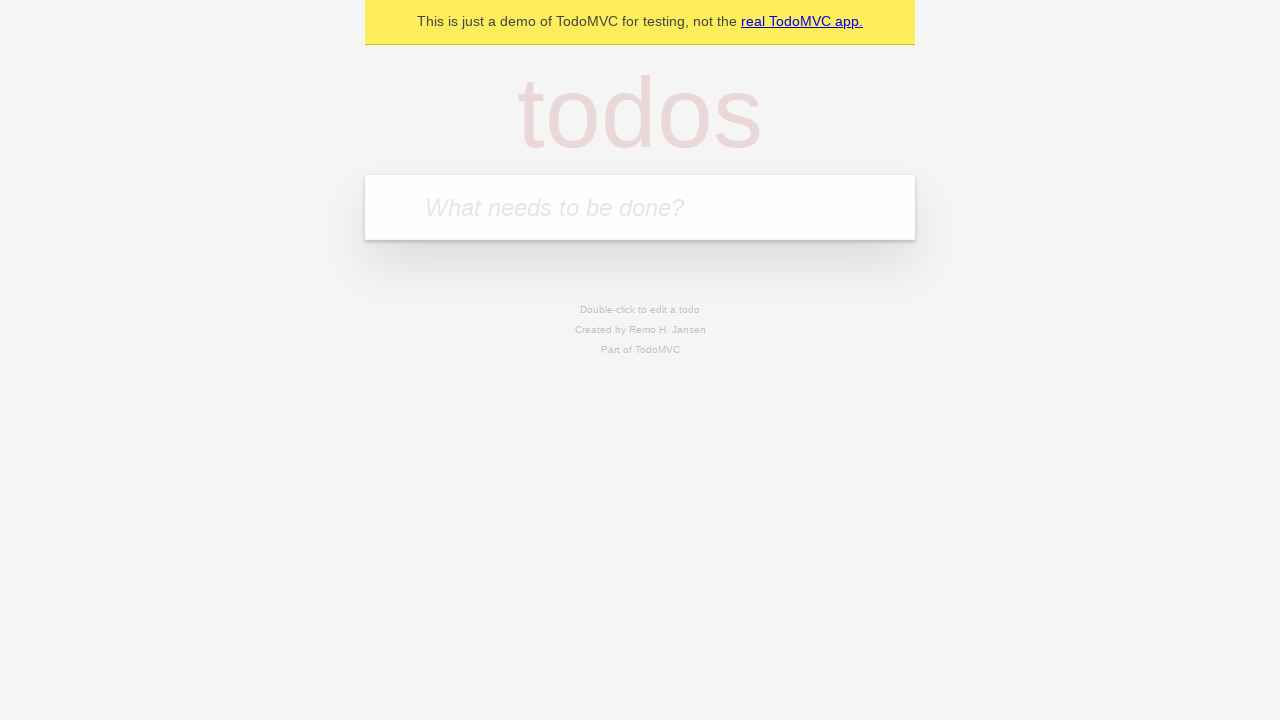

Filled new todo input with 'buy some cheese' on internal:attr=[placeholder="What needs to be done?"i]
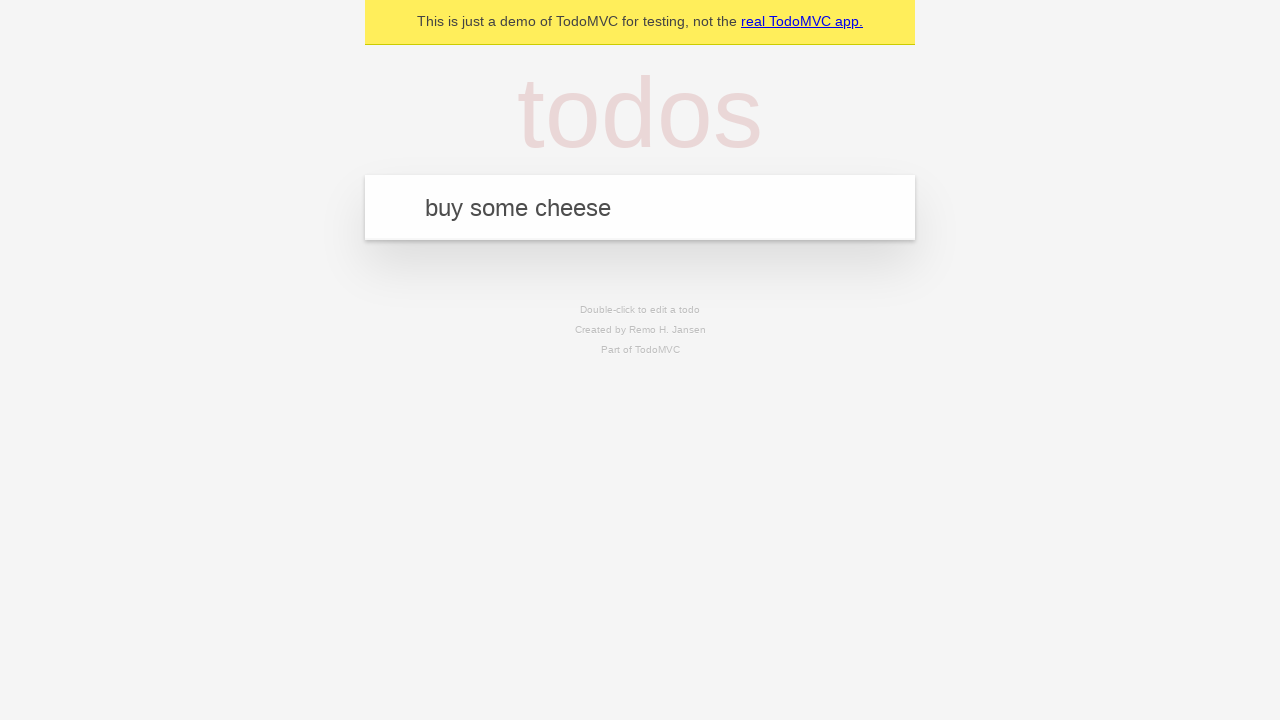

Pressed Enter to create todo 'buy some cheese' on internal:attr=[placeholder="What needs to be done?"i]
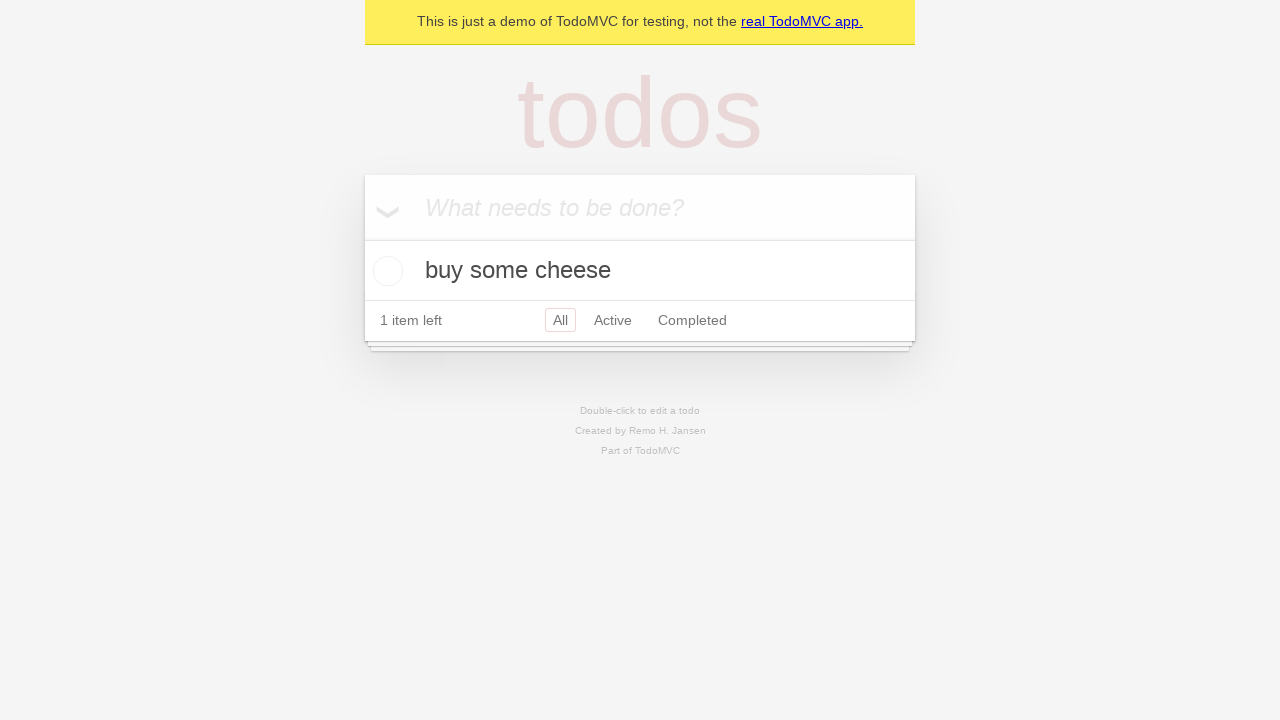

Filled new todo input with 'feed the cat' on internal:attr=[placeholder="What needs to be done?"i]
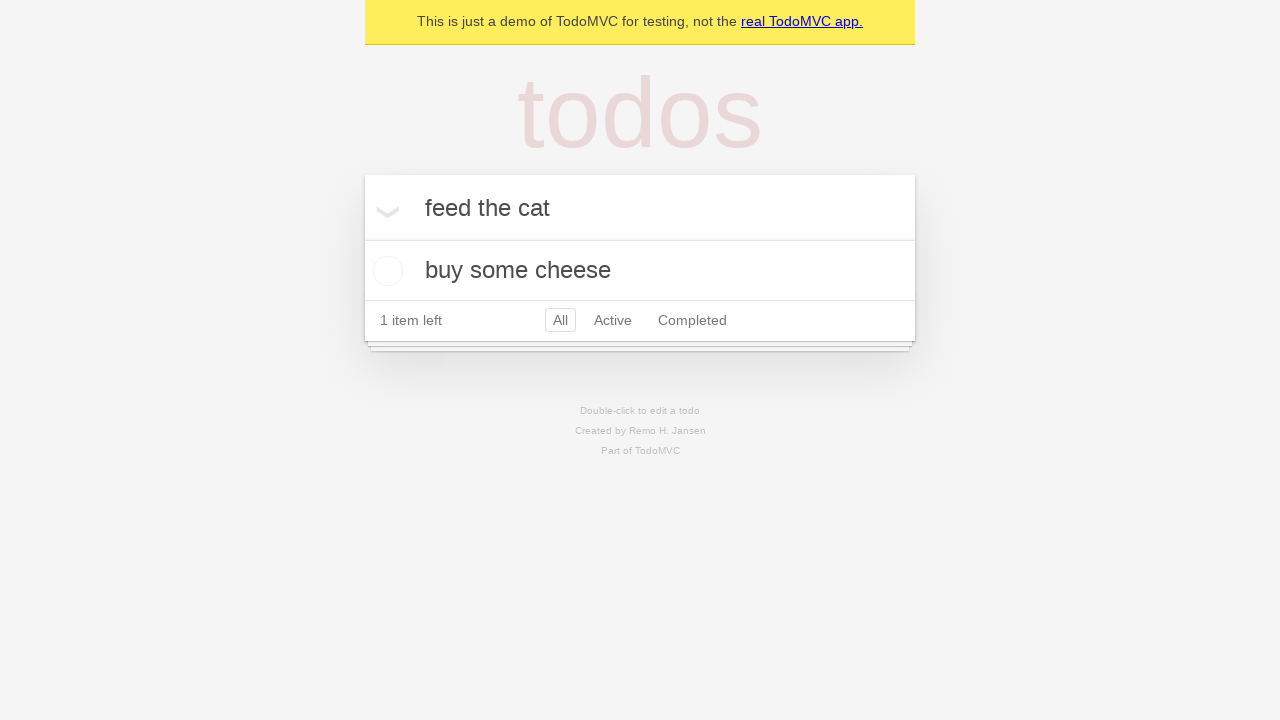

Pressed Enter to create todo 'feed the cat' on internal:attr=[placeholder="What needs to be done?"i]
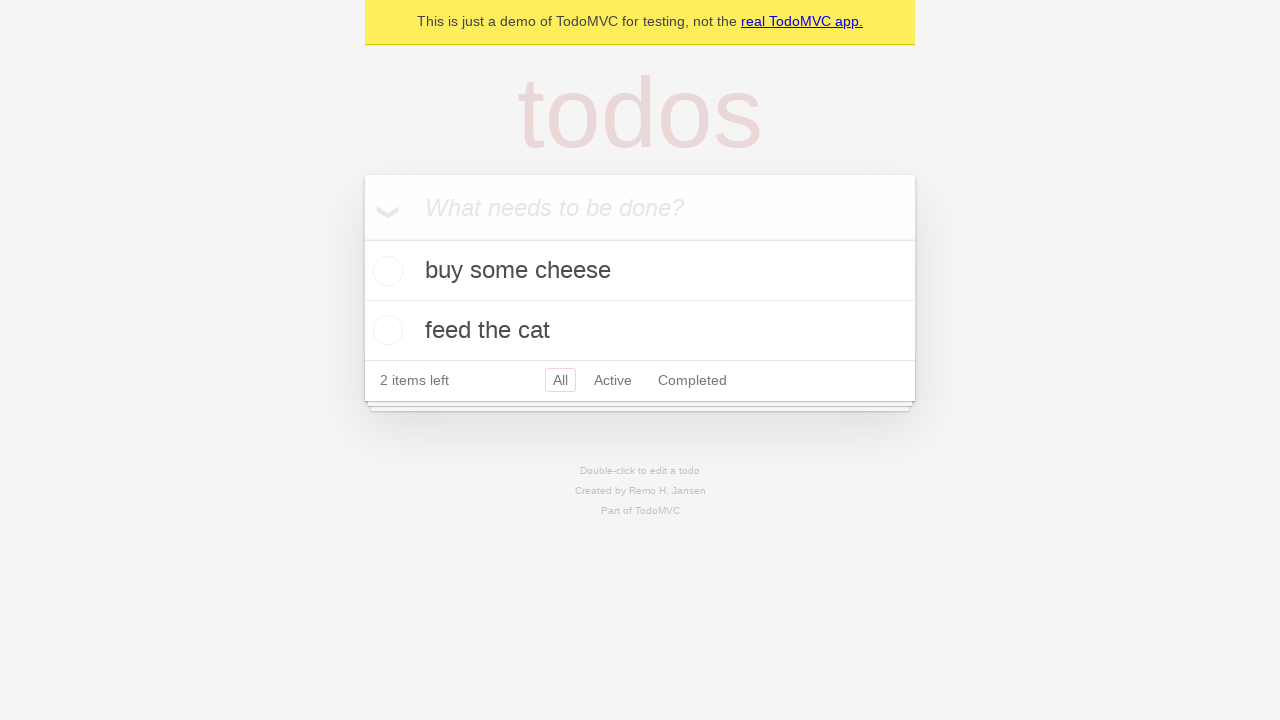

Filled new todo input with 'book a doctors appointment' on internal:attr=[placeholder="What needs to be done?"i]
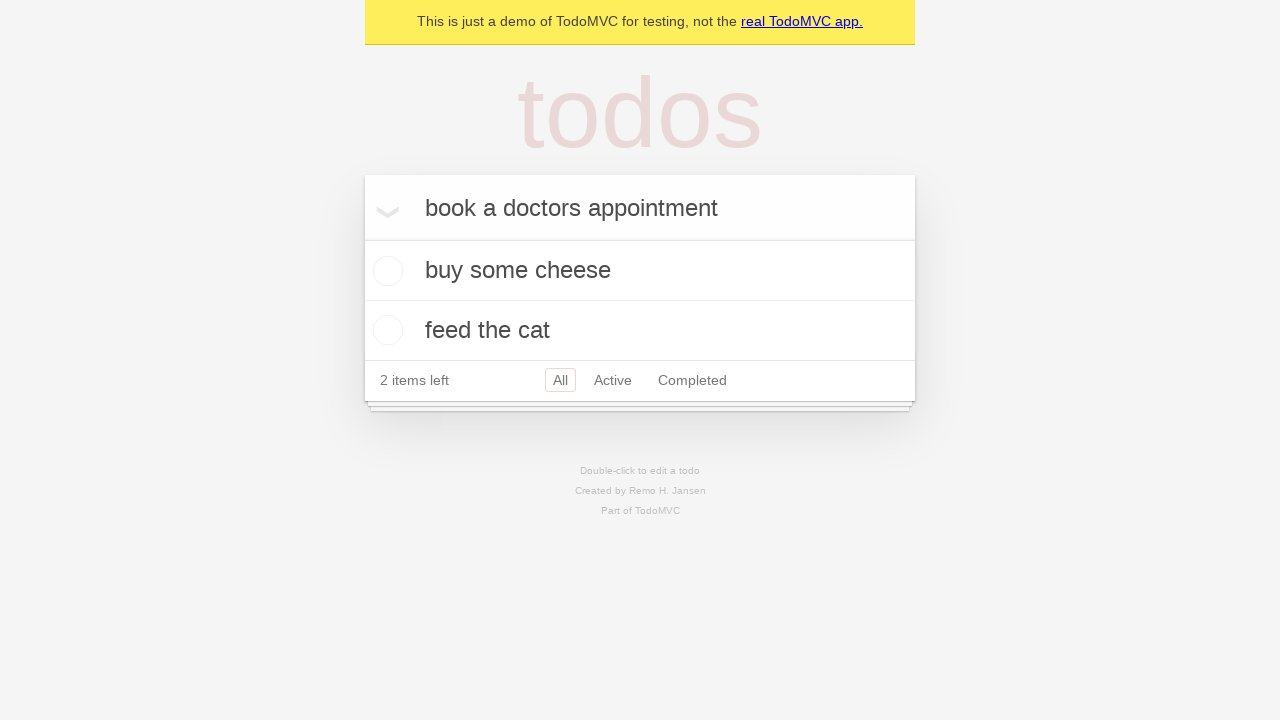

Pressed Enter to create todo 'book a doctors appointment' on internal:attr=[placeholder="What needs to be done?"i]
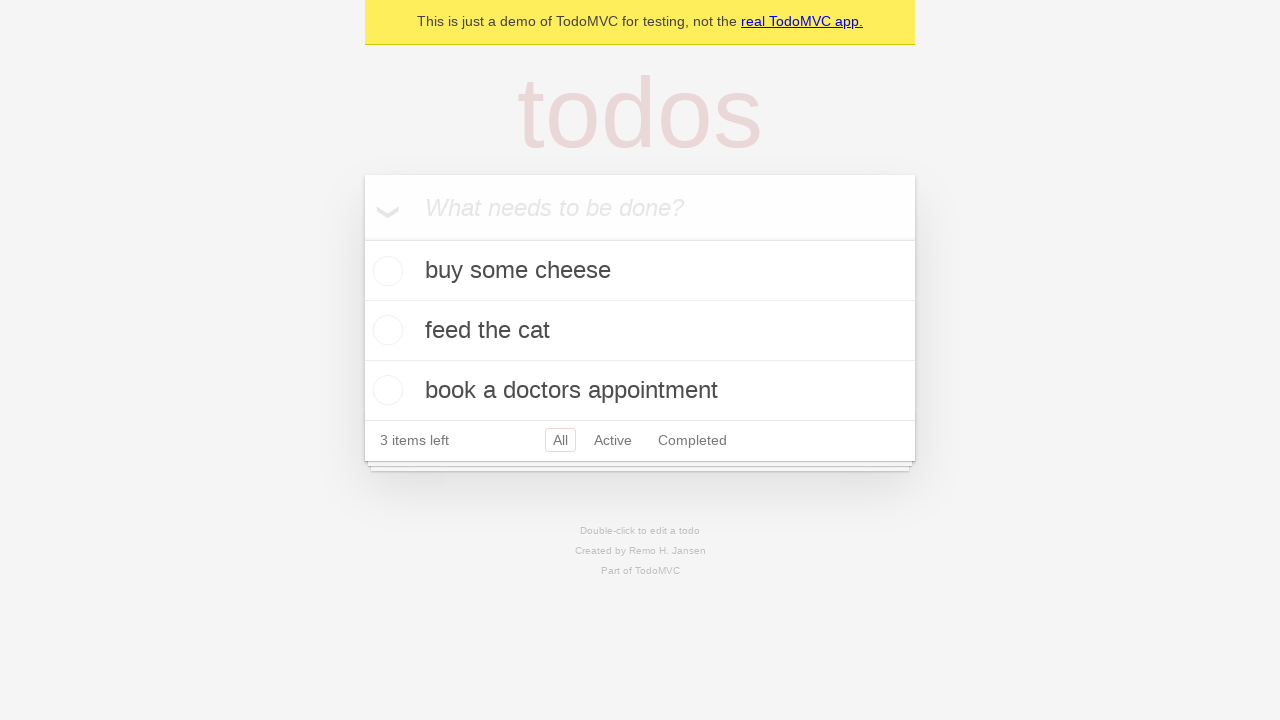

Waited for 3 todos to be created in DOM
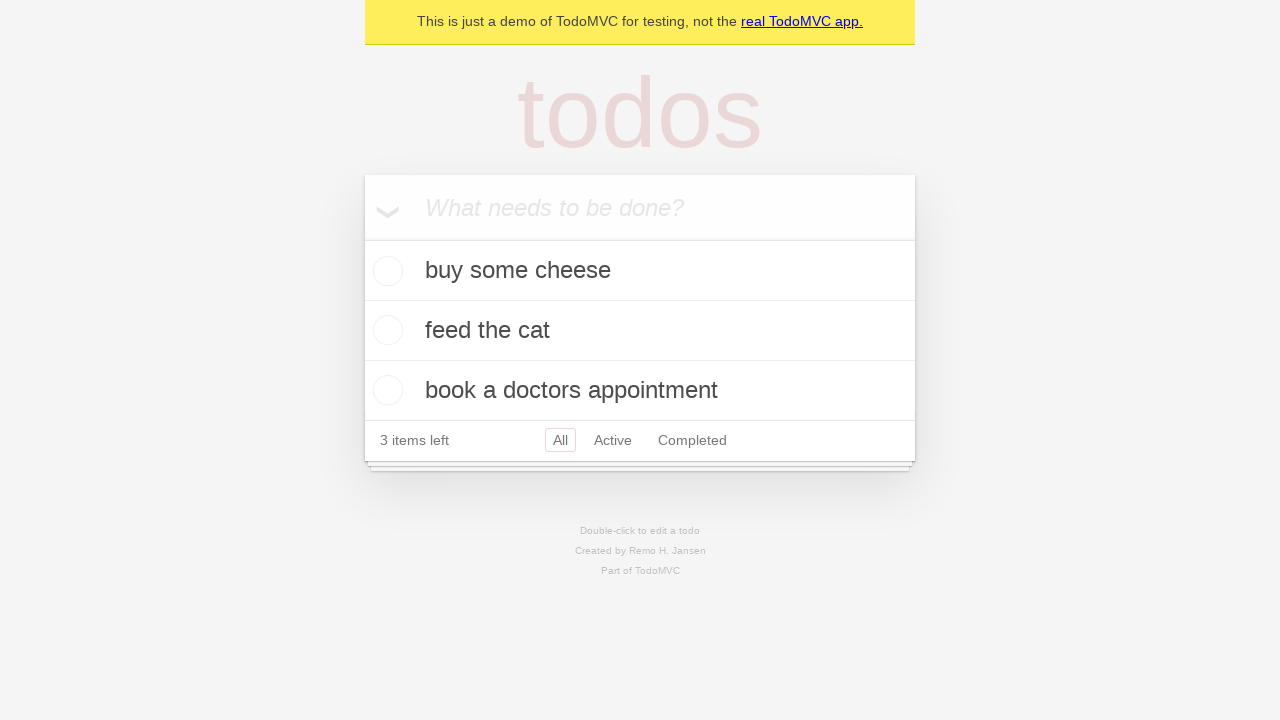

Double-clicked second todo to enter edit mode at (640, 331) on internal:testid=[data-testid="todo-item"s] >> nth=1
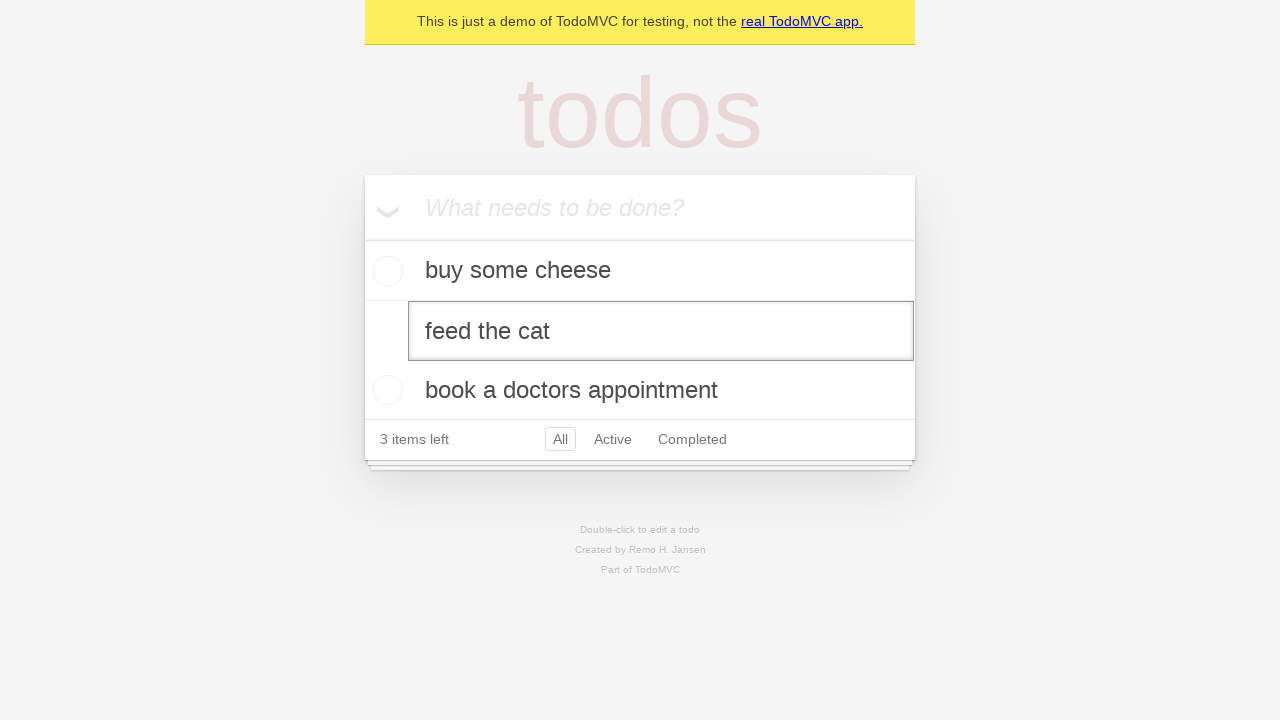

Filled edit input with 'buy some sausages' on internal:testid=[data-testid="todo-item"s] >> nth=1 >> internal:role=textbox[nam
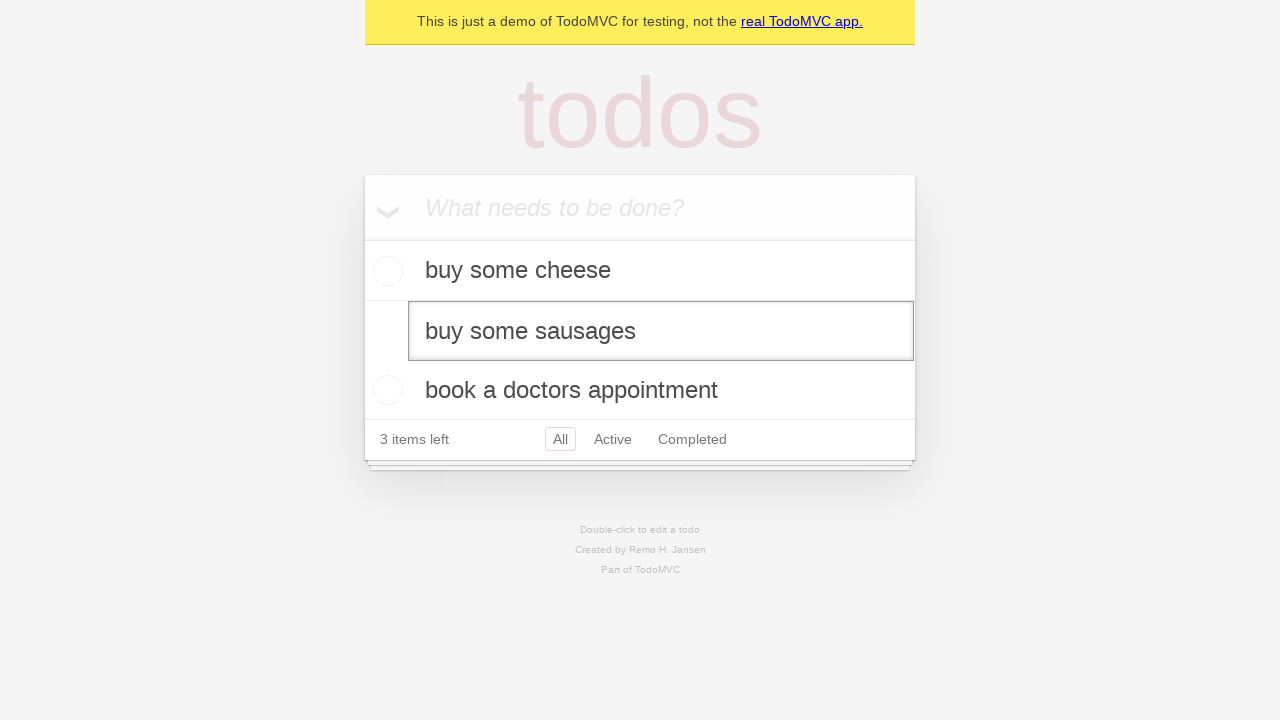

Dispatched blur event to save the edited todo
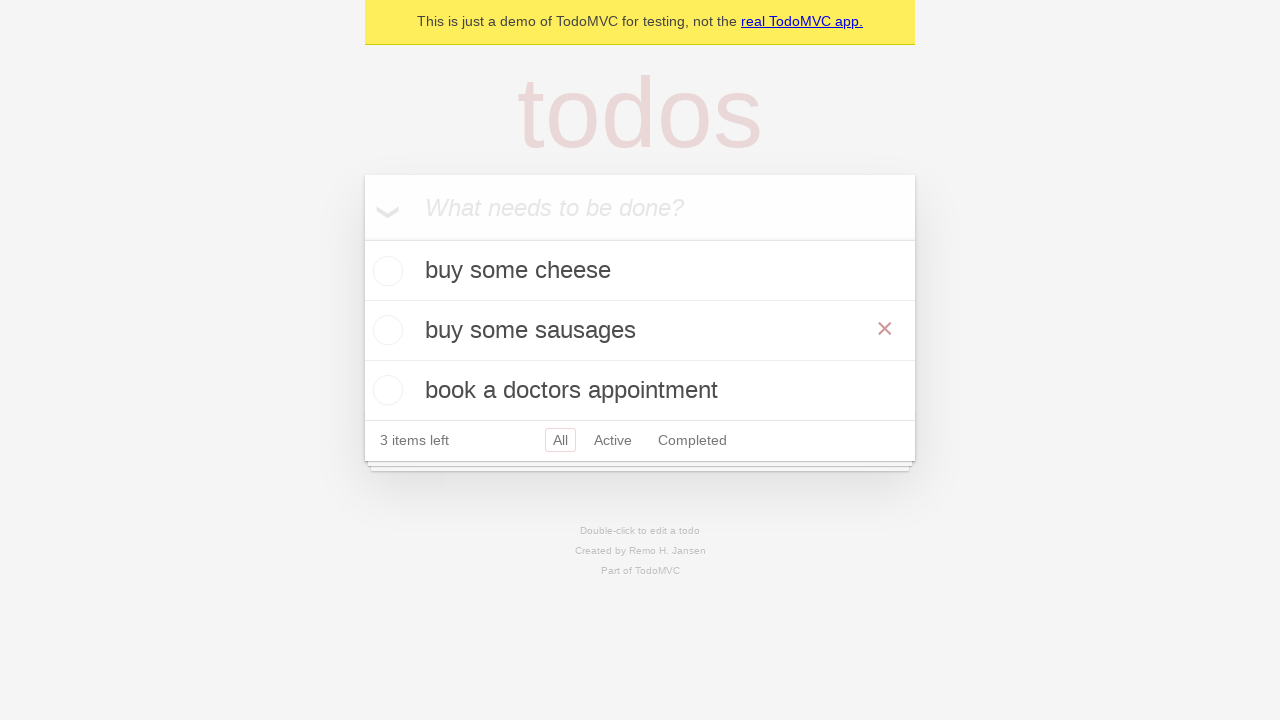

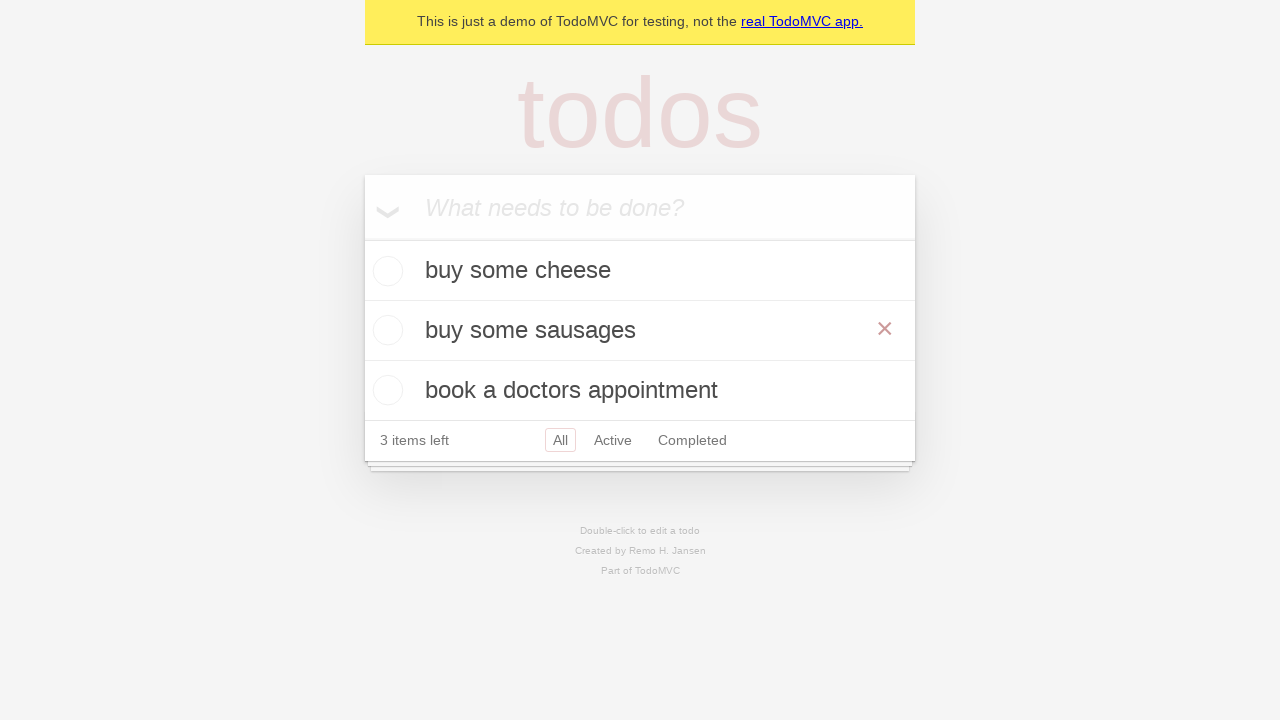